Tests keyboard actions by performing Page Down key presses twice to scroll down the page

Starting URL: https://thetestingacademy.com/

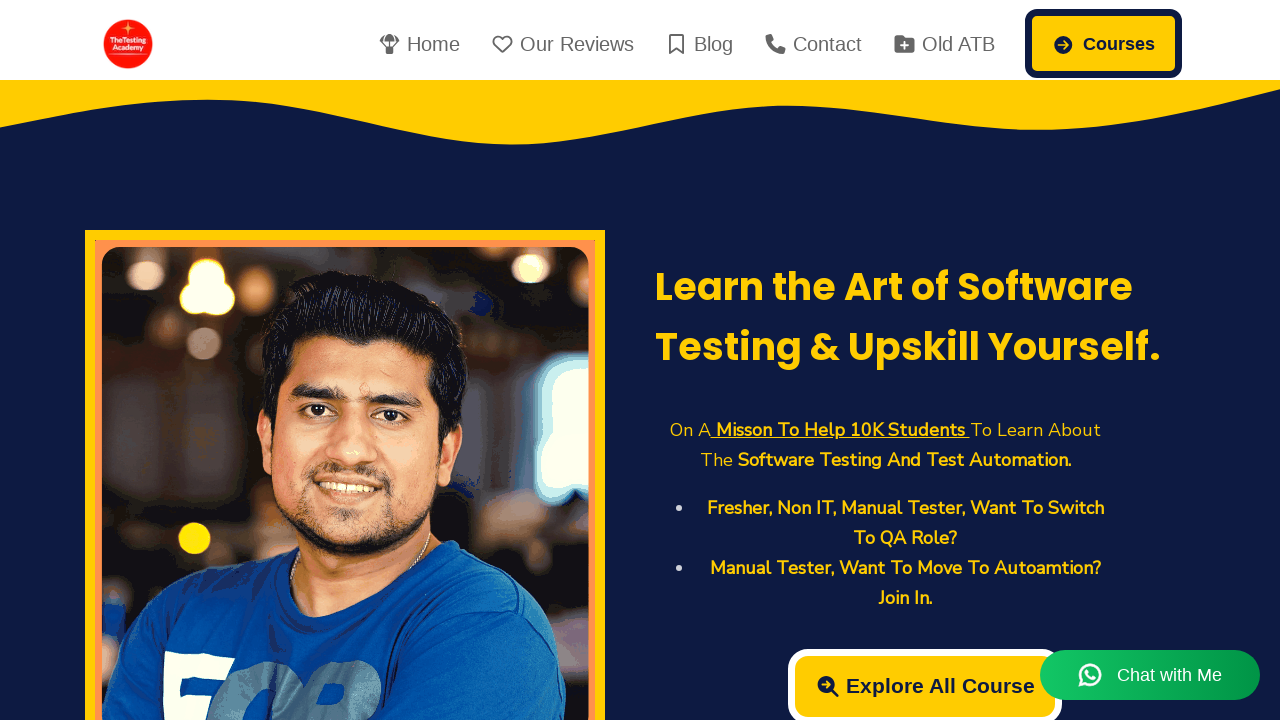

Page loaded and DOM content is ready
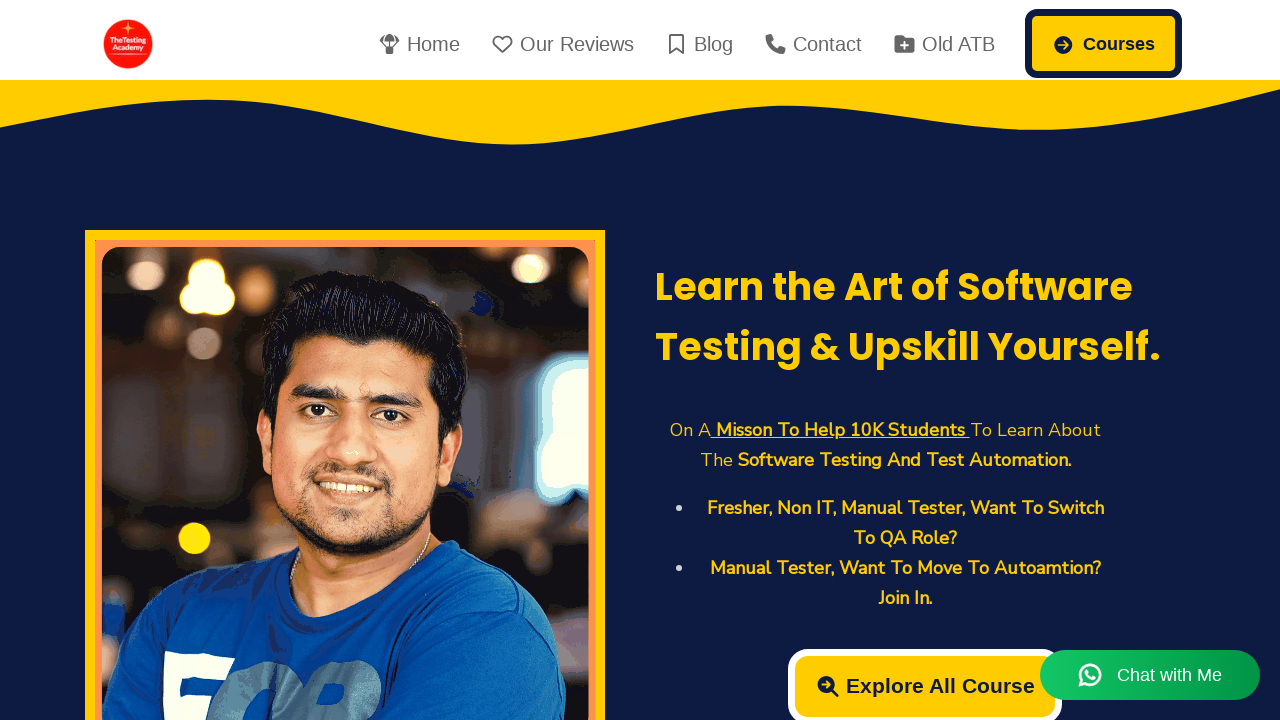

Pressed Page Down key to scroll down the page (first press)
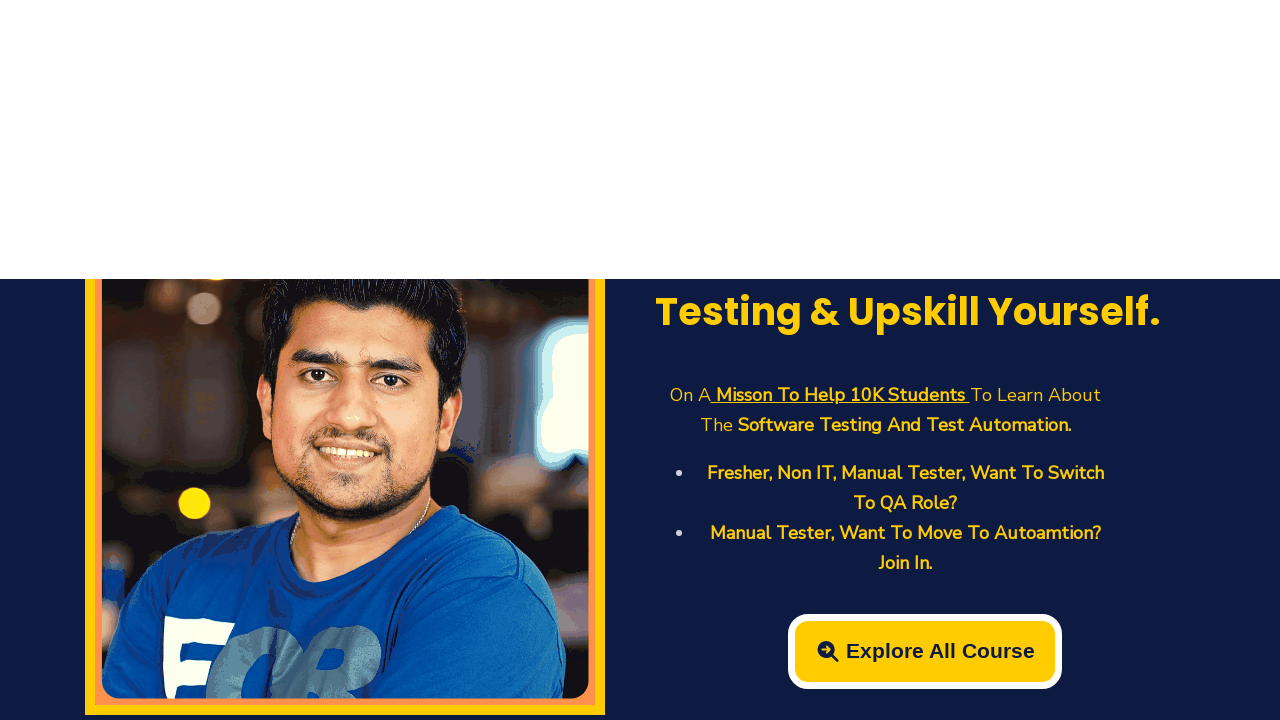

Pressed Page Down key to scroll down the page (second press)
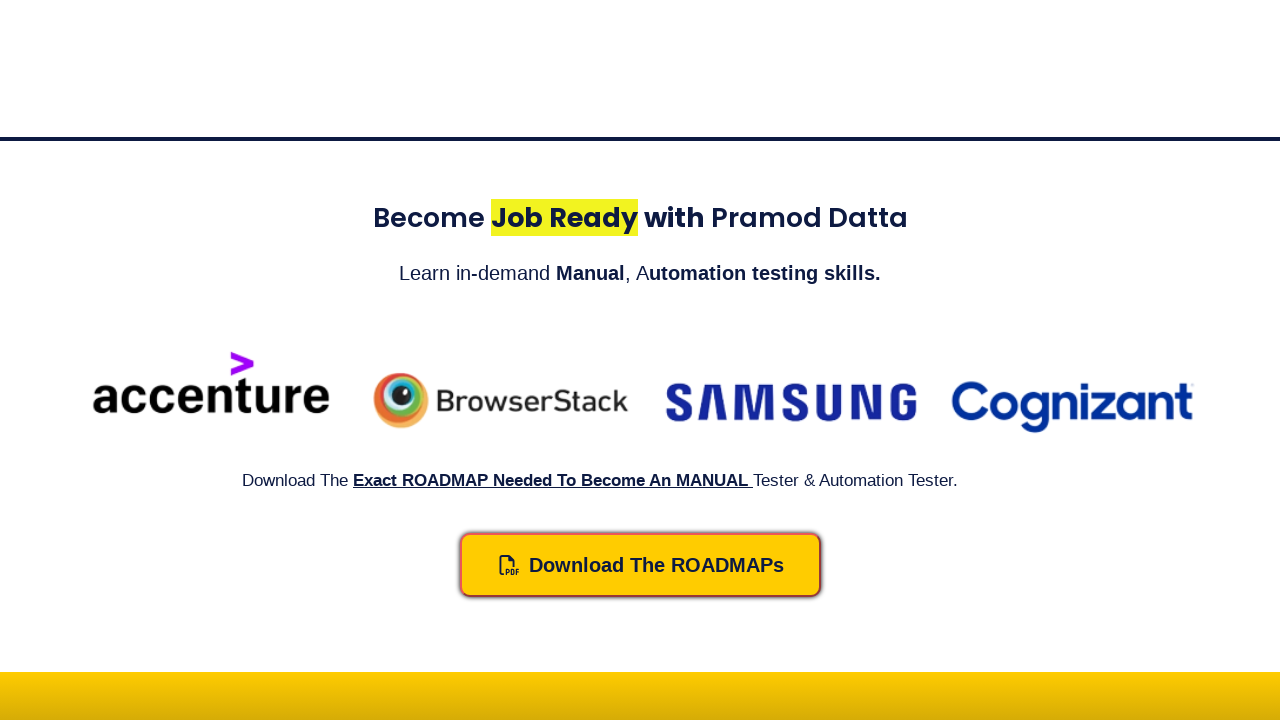

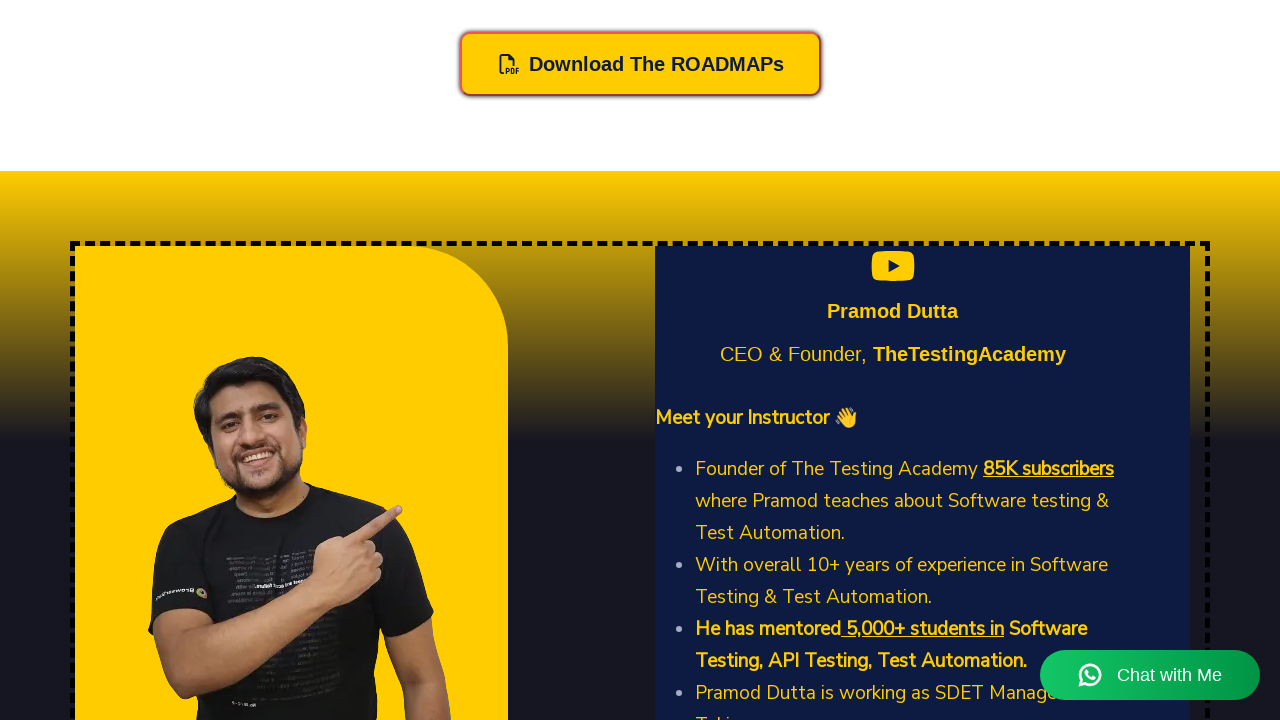